Verifies that multiple elements with class 'text' exist on the page and iterates through them

Starting URL: https://kristinek.github.io/site/examples/locators

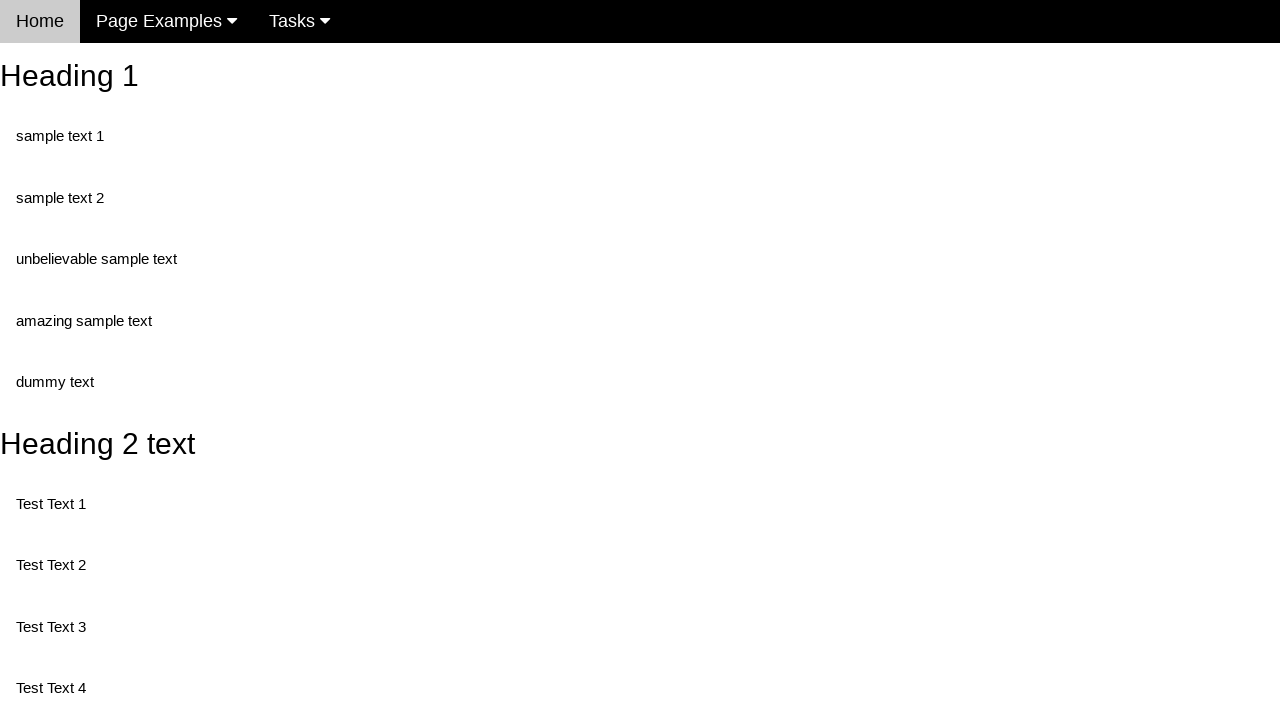

Navigated to locators examples page
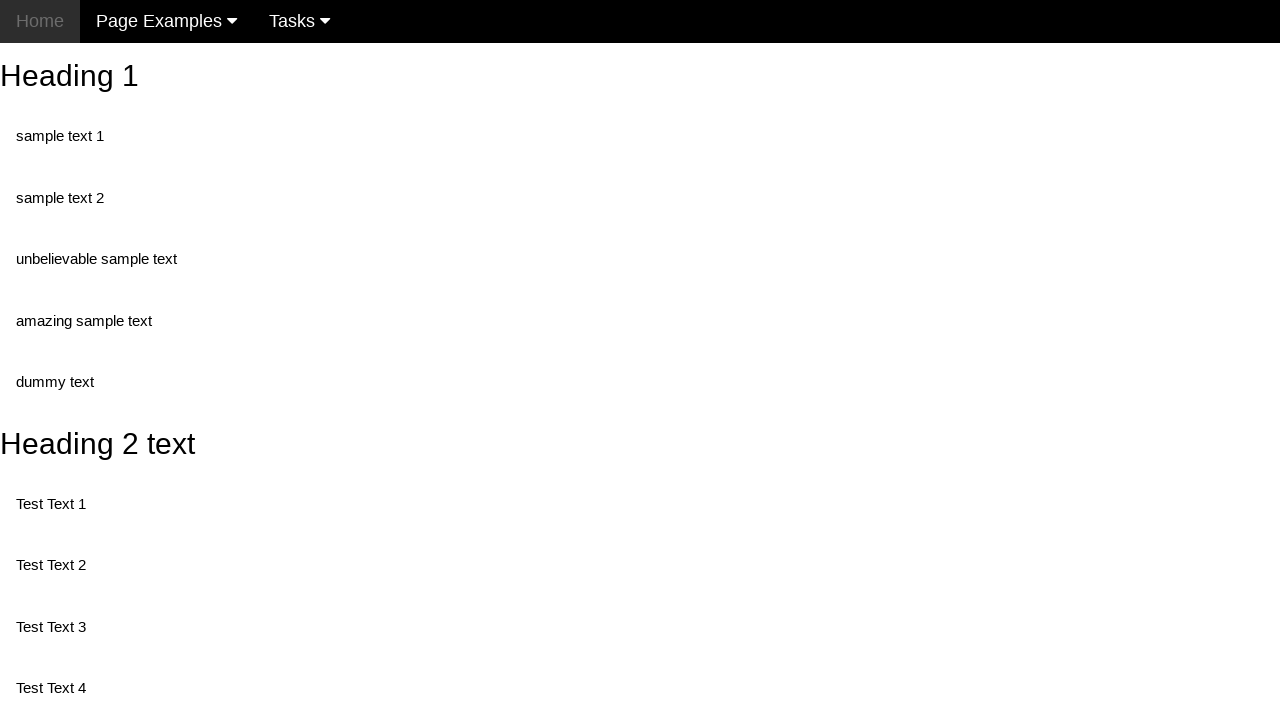

Waited for elements with class 'text' to be present
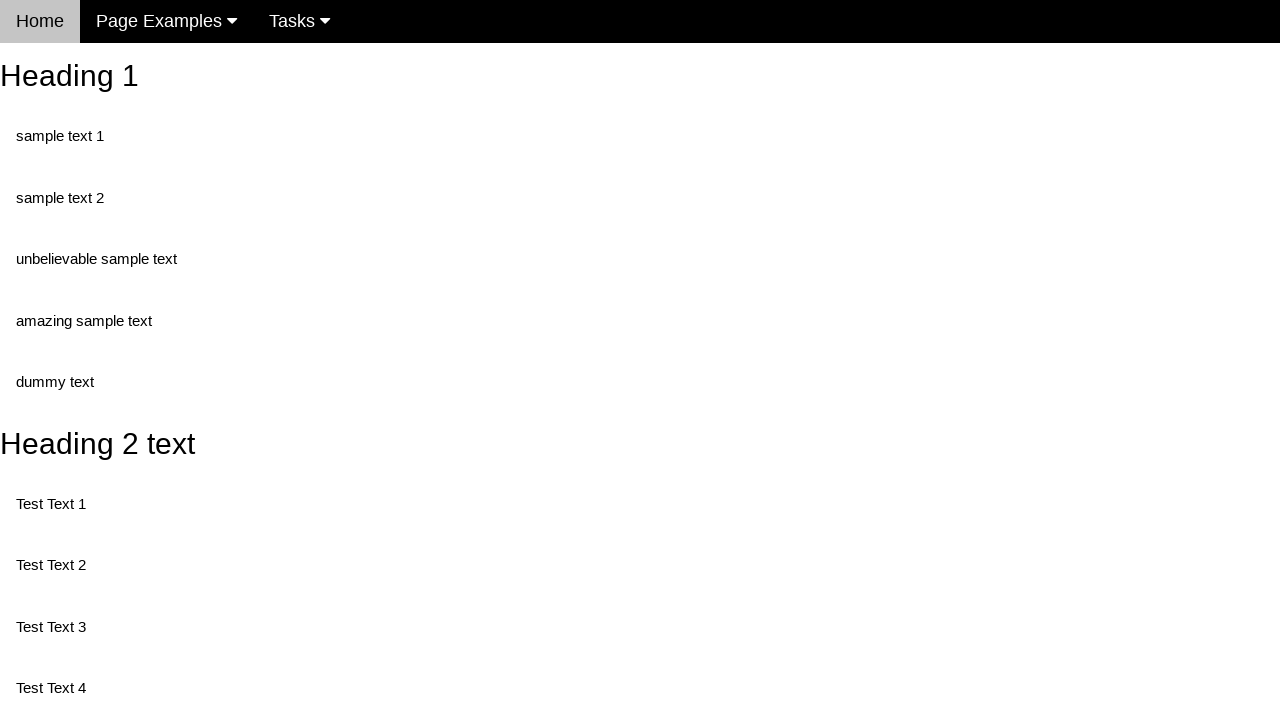

Located all elements with class 'text'
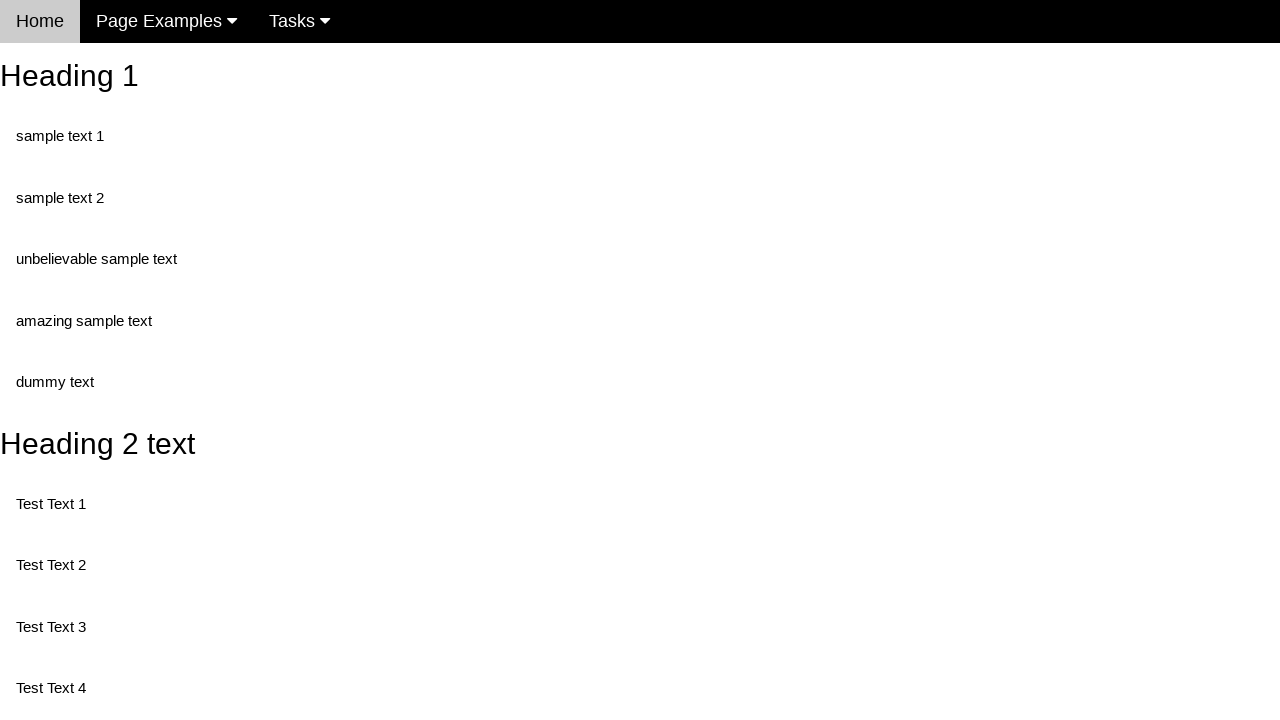

Found 5 elements with class 'text'
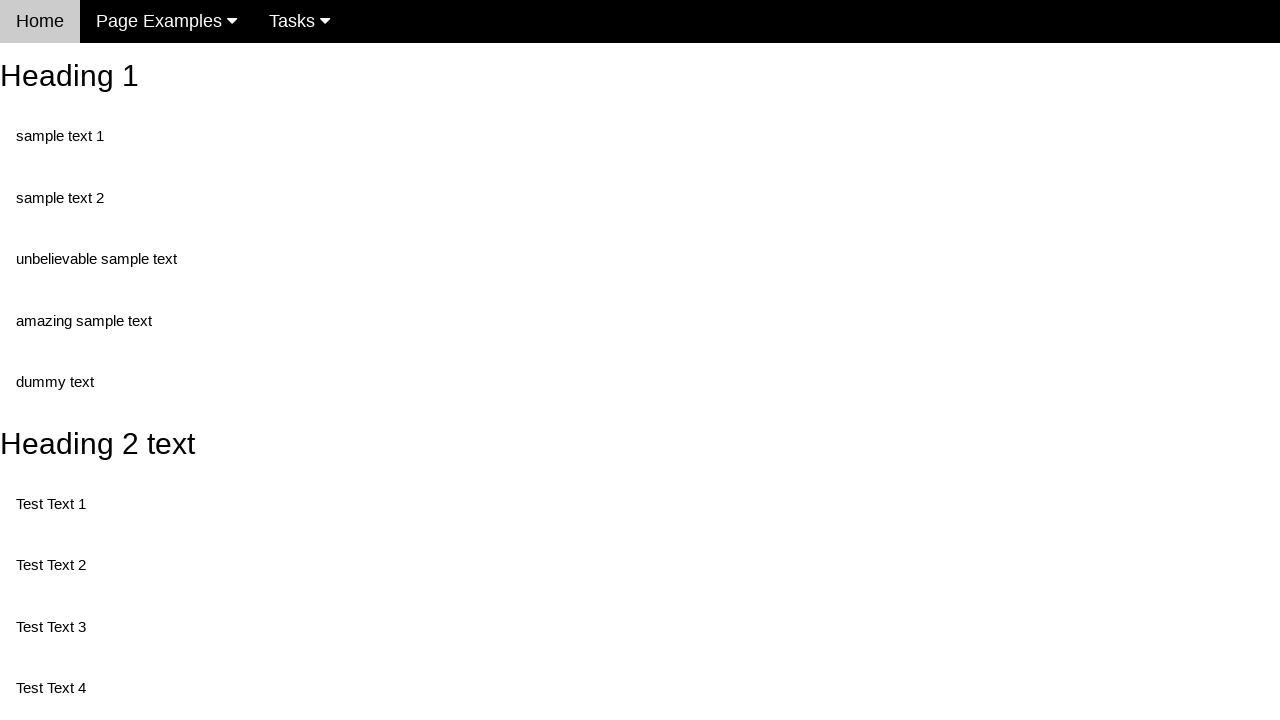

Retrieved text content from element 0 with class 'text'
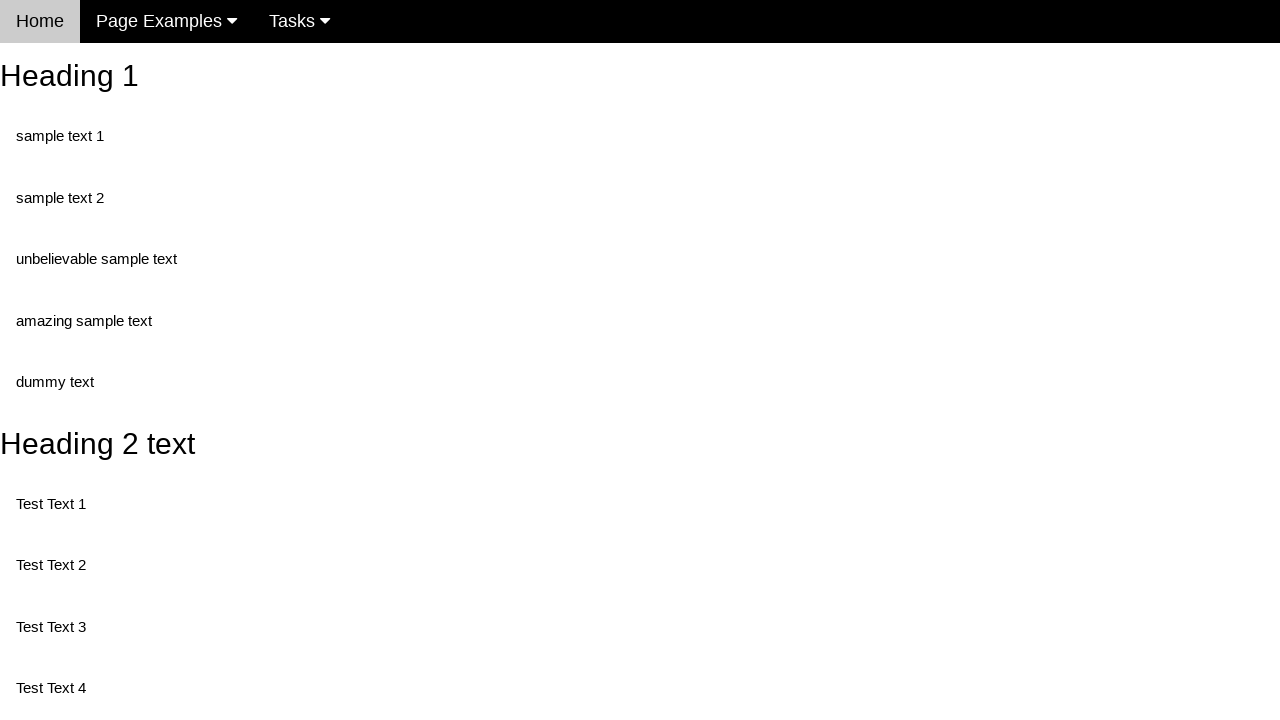

Retrieved text content from element 1 with class 'text'
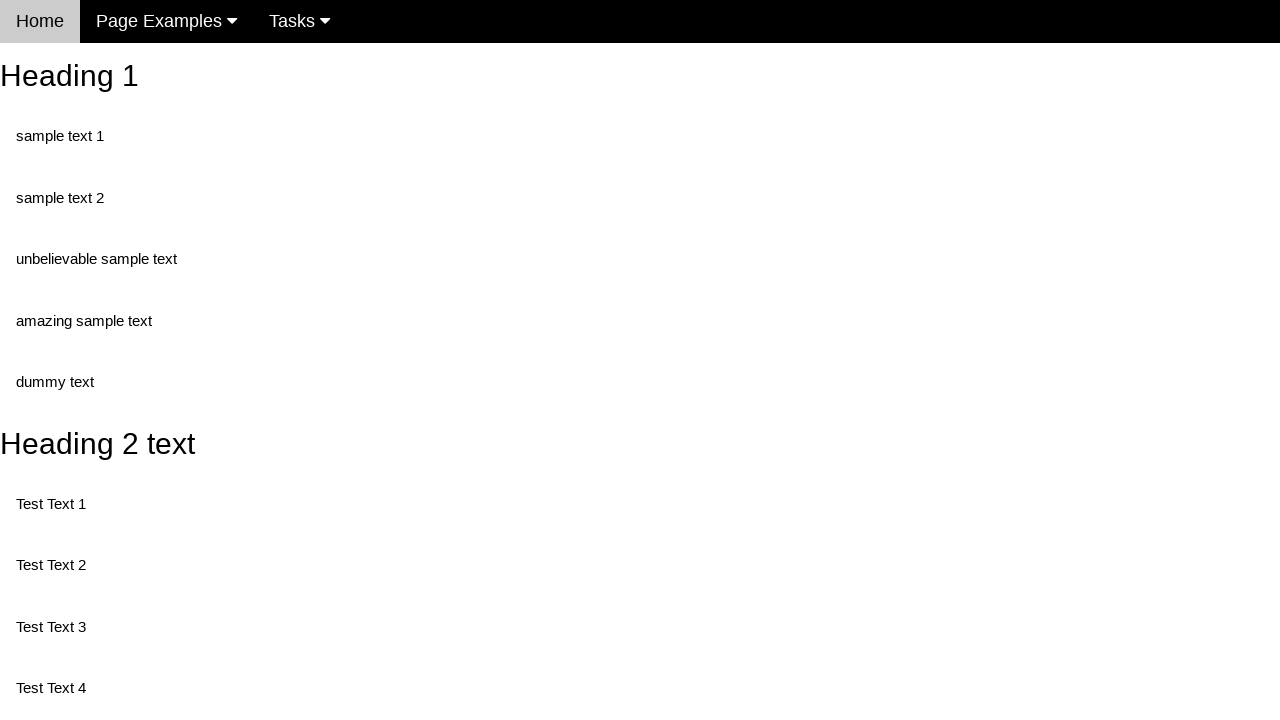

Retrieved text content from element 2 with class 'text'
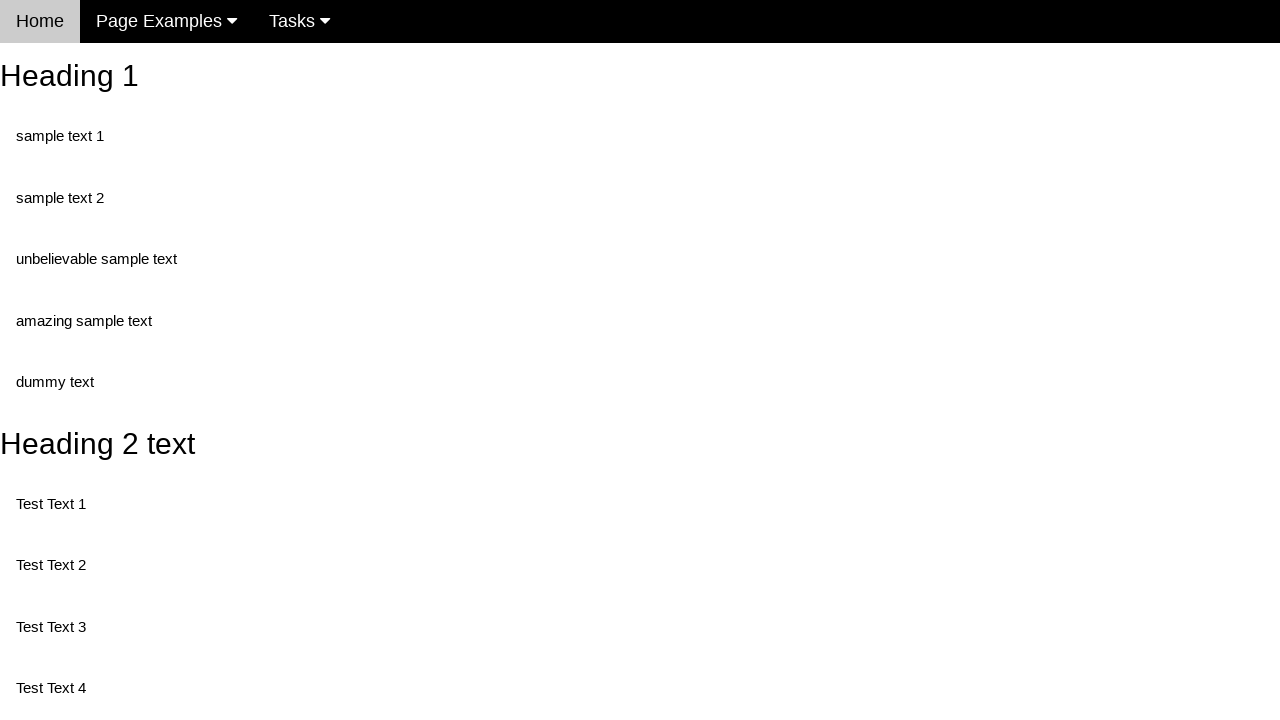

Retrieved text content from element 3 with class 'text'
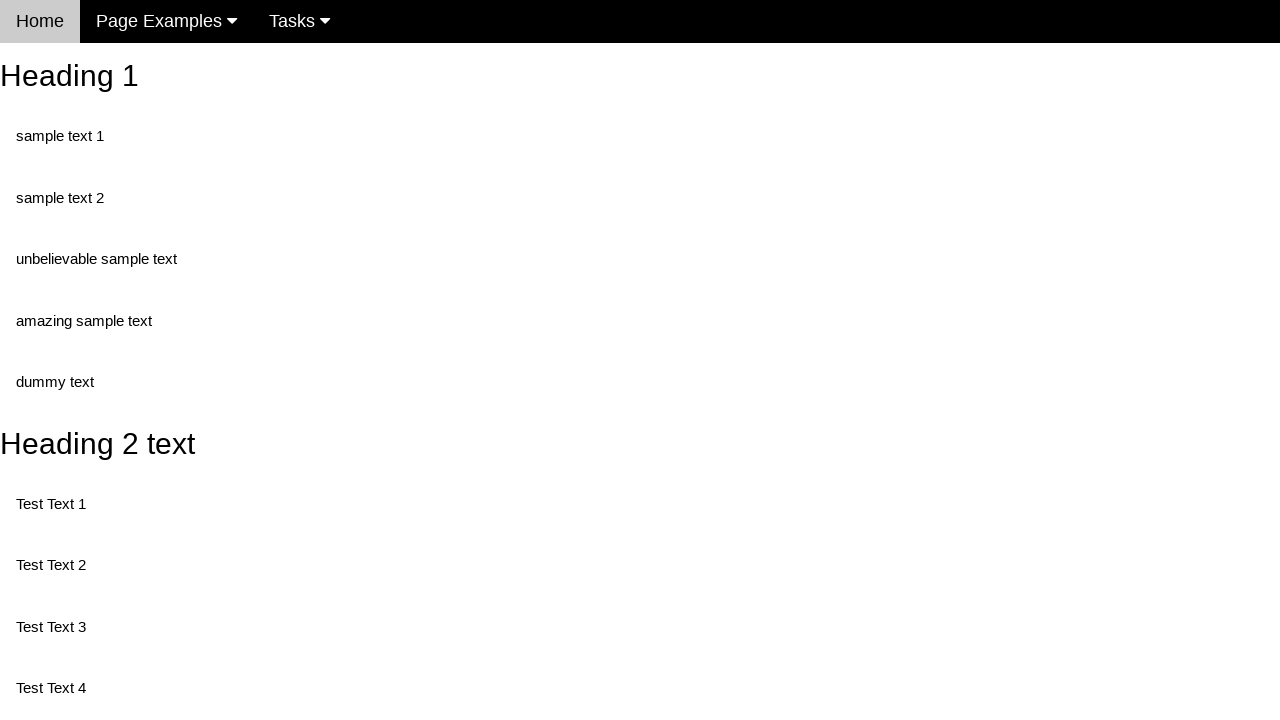

Retrieved text content from element 4 with class 'text'
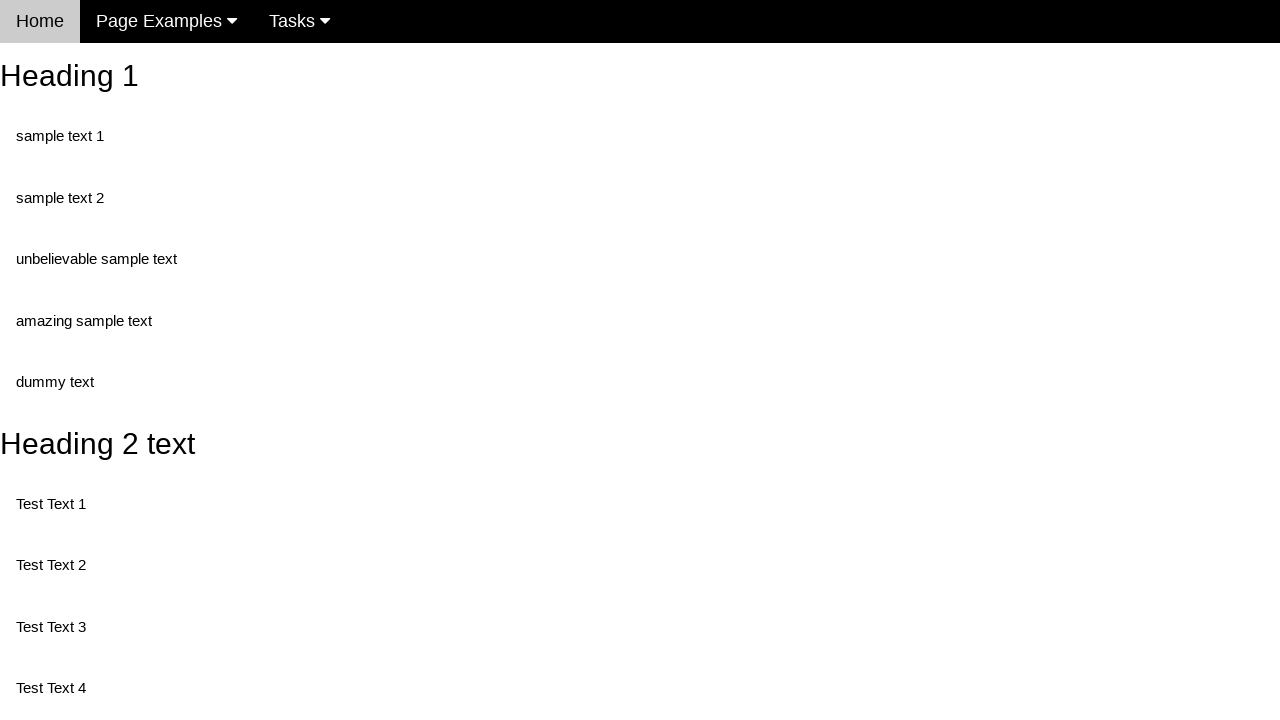

Retrieved text content from first element with class 'text'
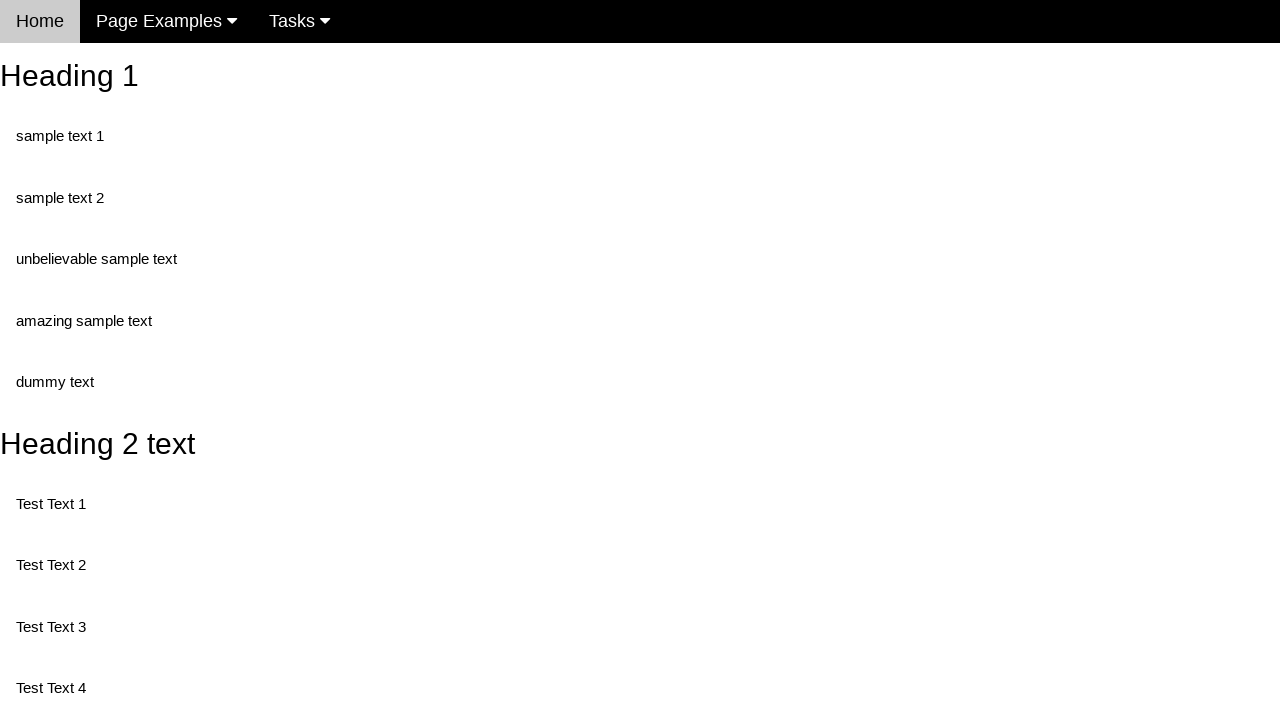

Retrieved text content from third element with class 'text'
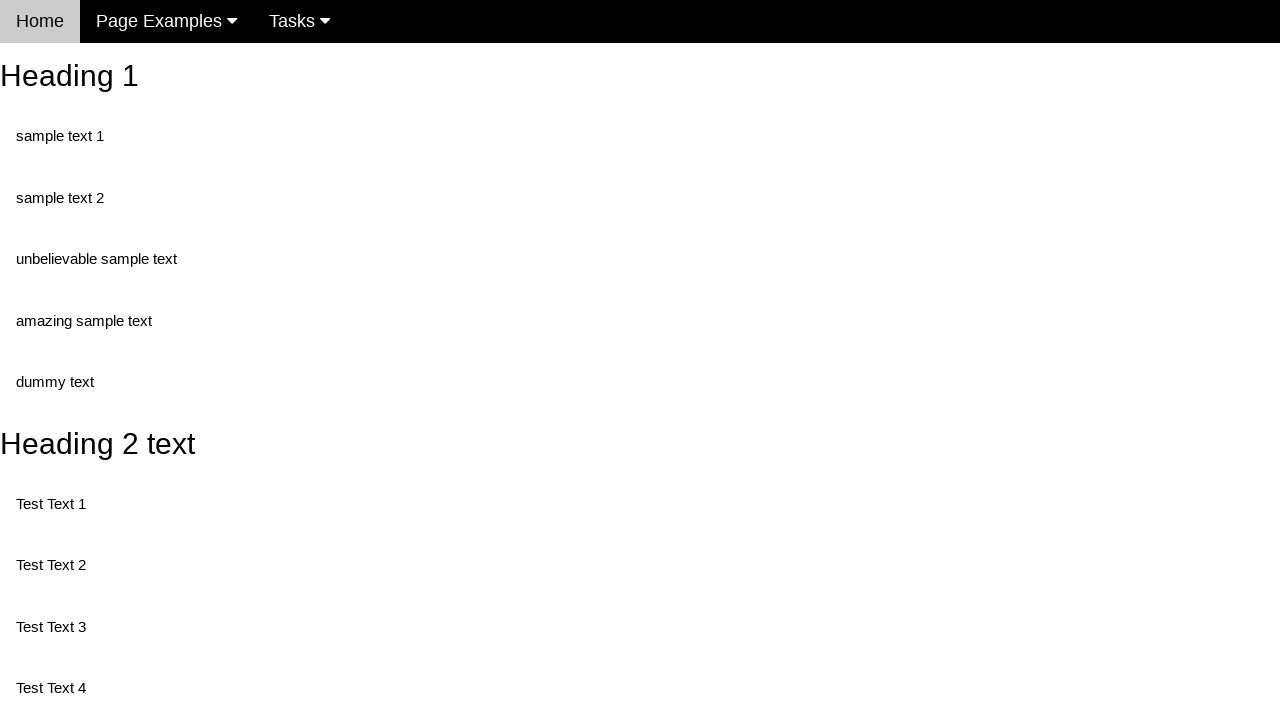

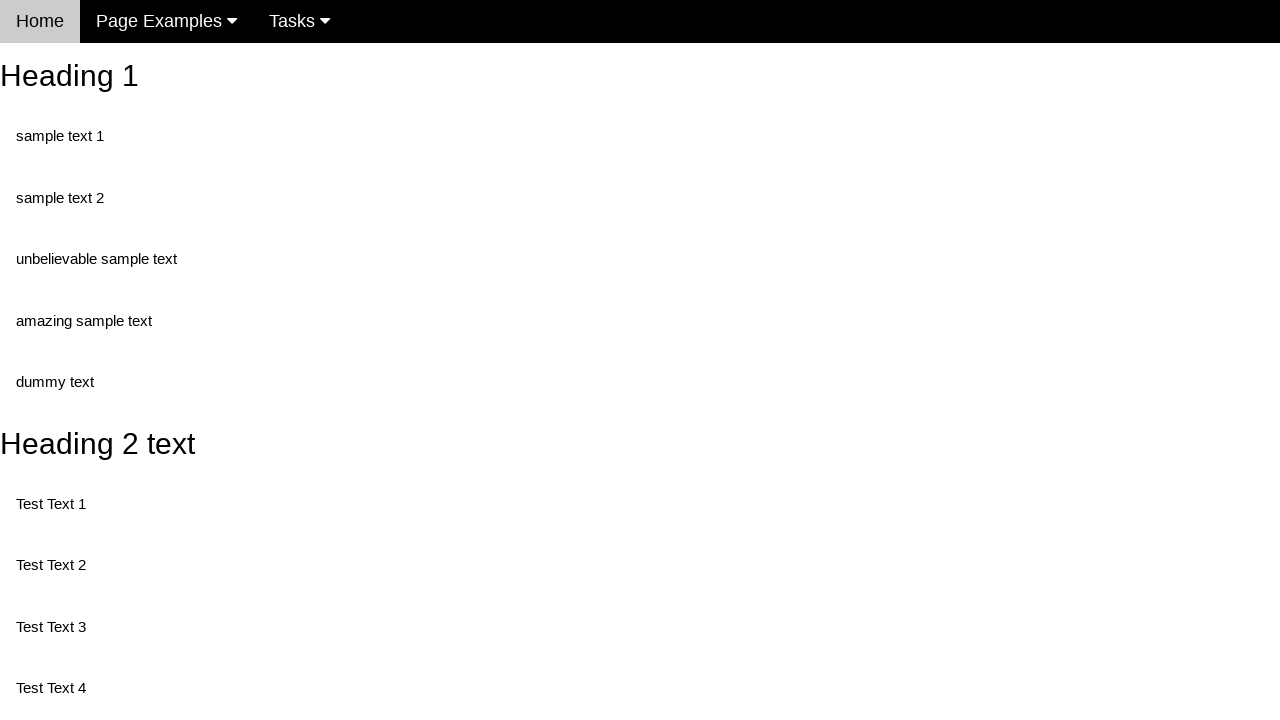